Tests checkbox functionality by clicking a checkbox to select it, verifying it's selected, then clicking again to deselect and verifying it's deselected. Also counts the total number of checkboxes on the page.

Starting URL: https://rahulshettyacademy.com/AutomationPractice/

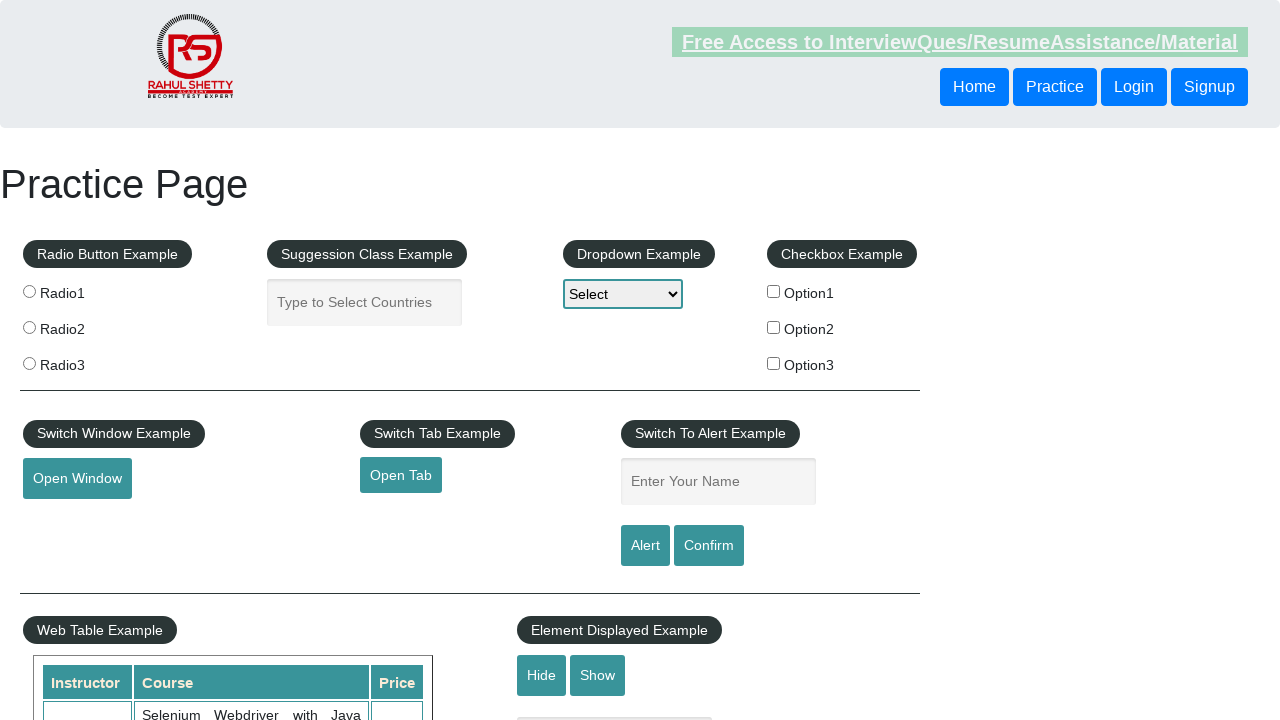

Clicked checkbox option 1 to select it at (774, 291) on label input[id='checkBoxOption1']
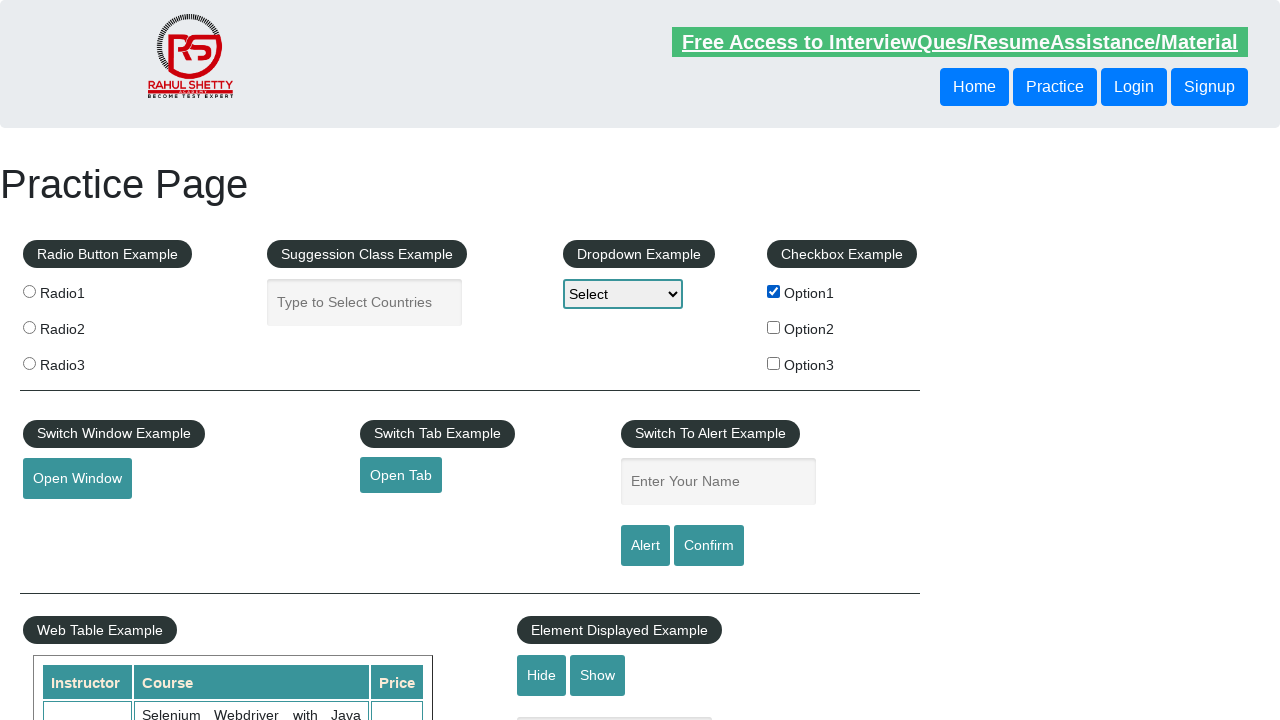

Verified checkbox option 1 is selected
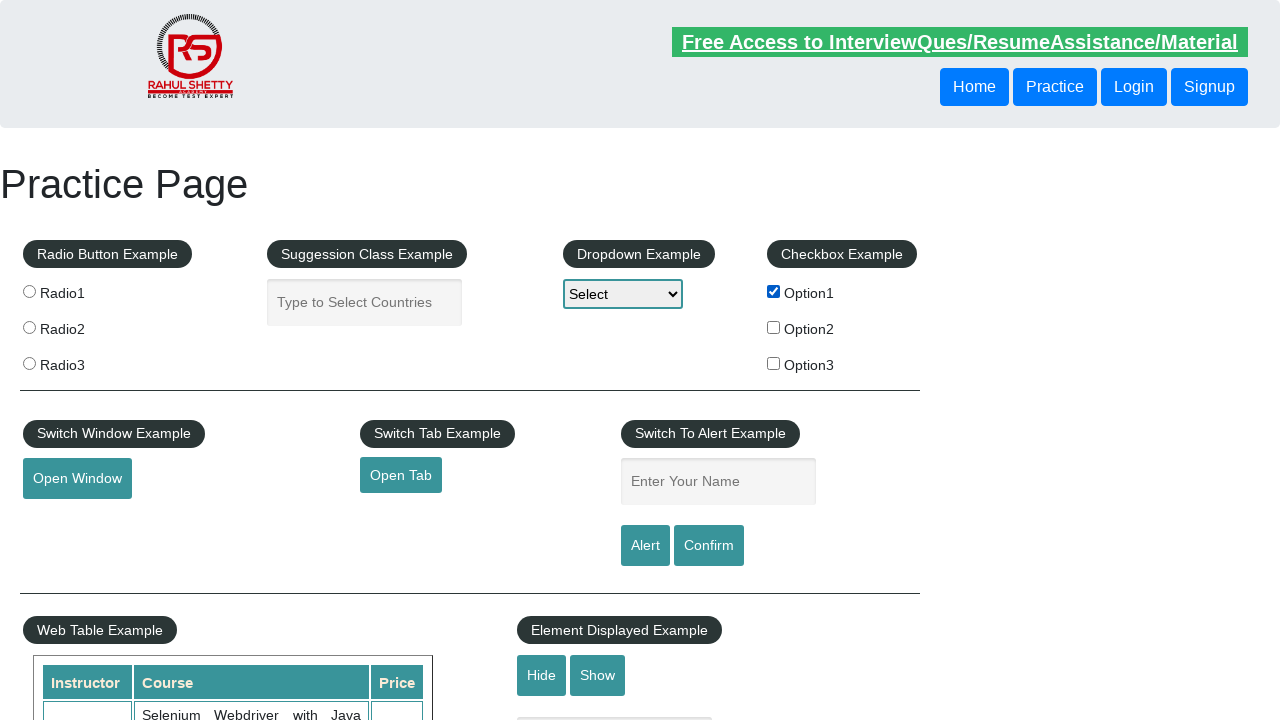

Clicked checkbox option 1 again to deselect it at (774, 291) on label input[id='checkBoxOption1']
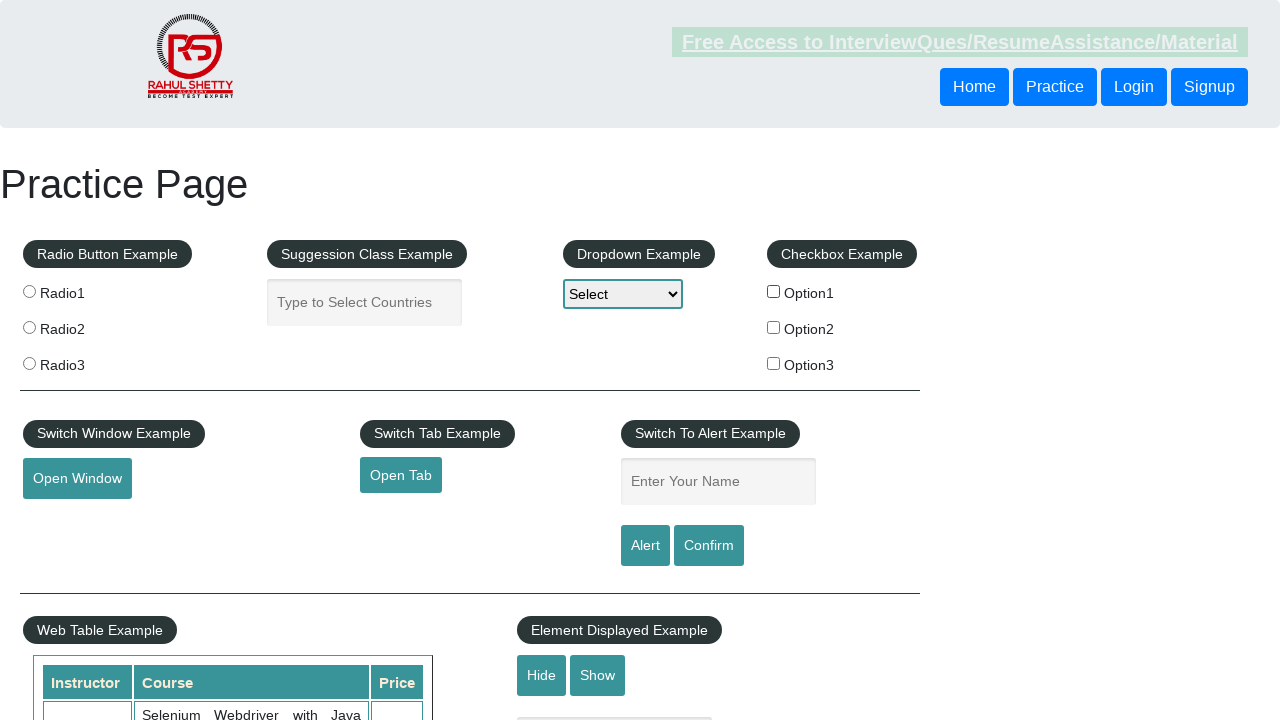

Verified checkbox option 1 is deselected
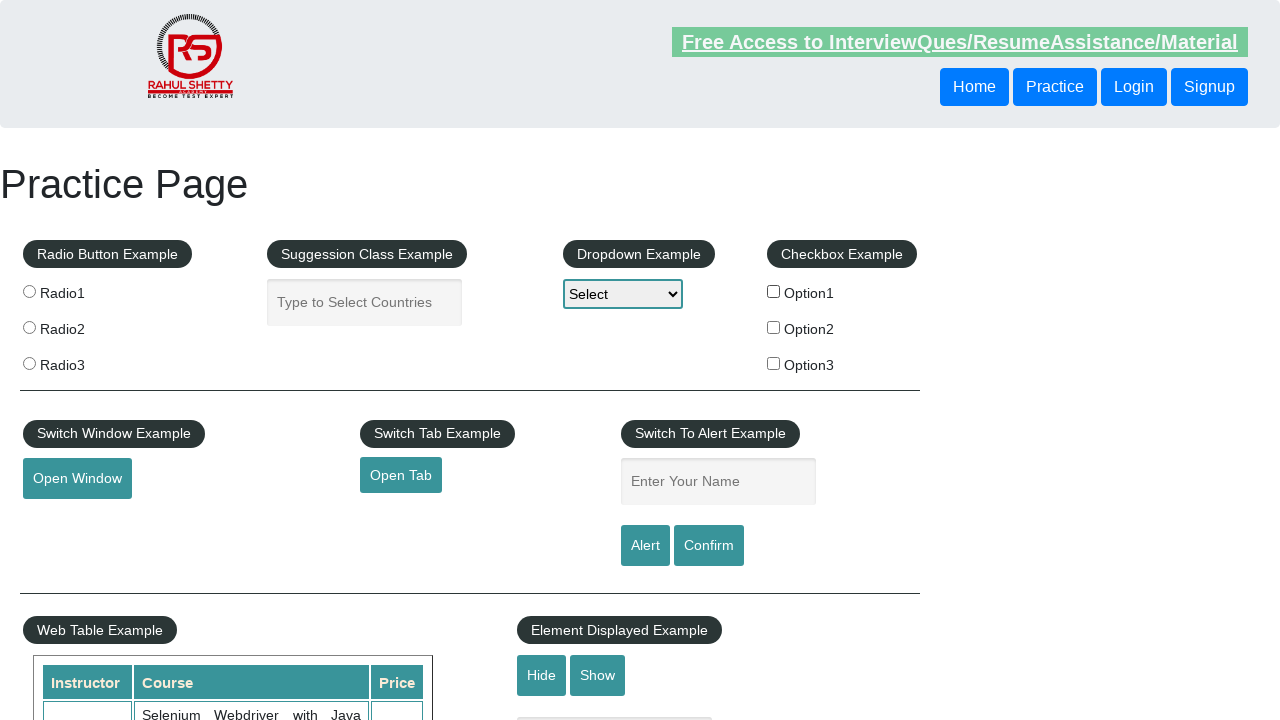

Counted total checkboxes on page: 3
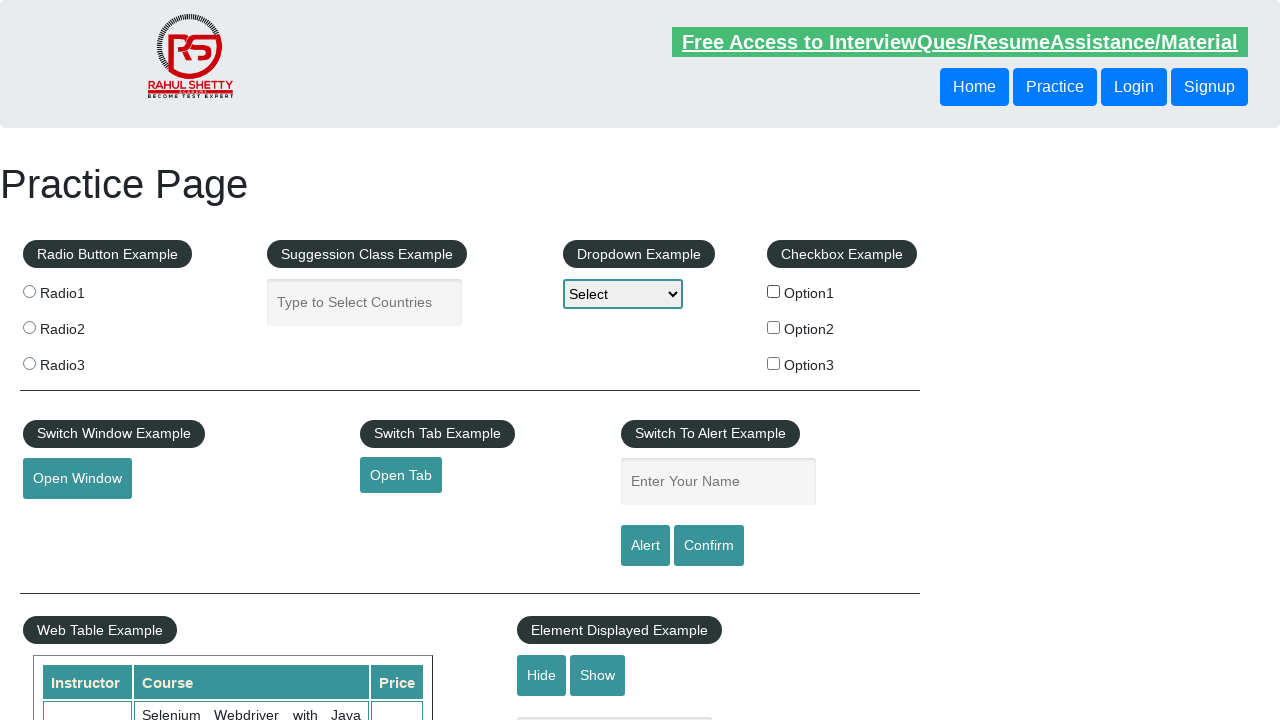

Printed checkbox count to console: 3
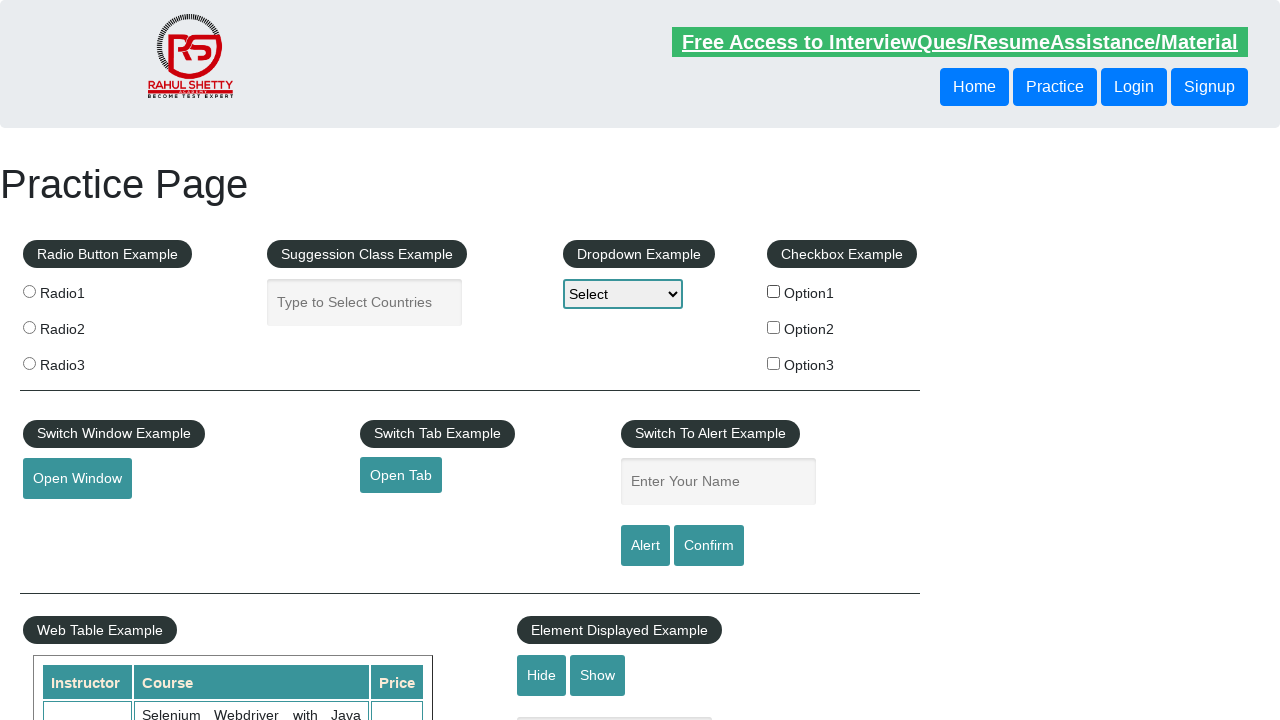

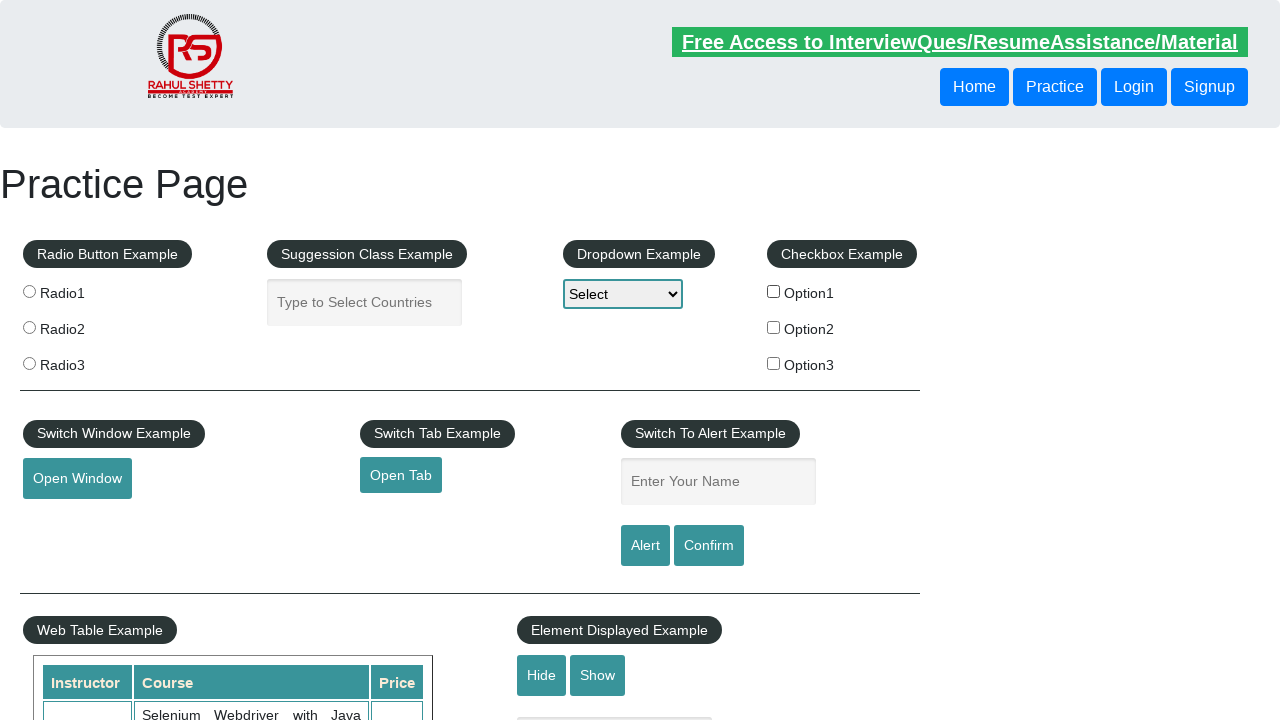